Interacts with a p5.js canvas-based dots application by clicking on the canvas and sending random arrow key presses to control movement, simulating user interaction with the graphical application.

Starting URL: https://msbundles.github.io/Bundles-Personal-Programming-Betterment/p5/1-Dots/

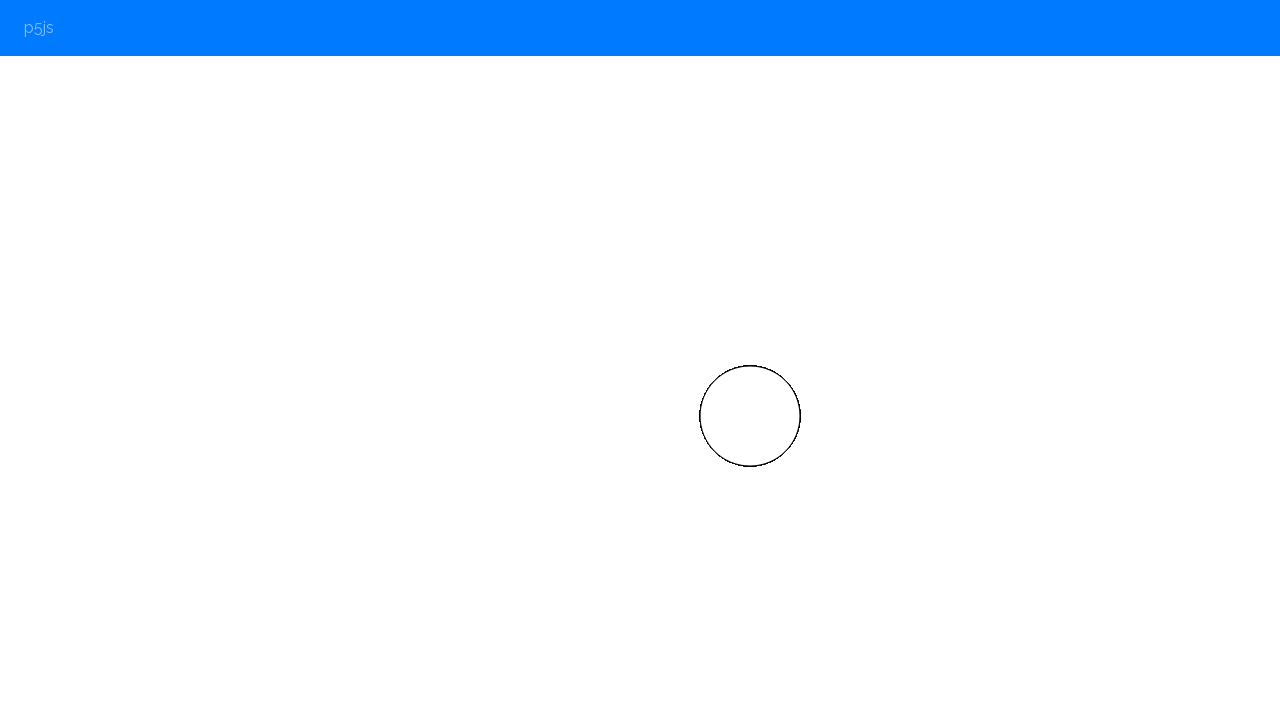

Navigated to p5.js dots application
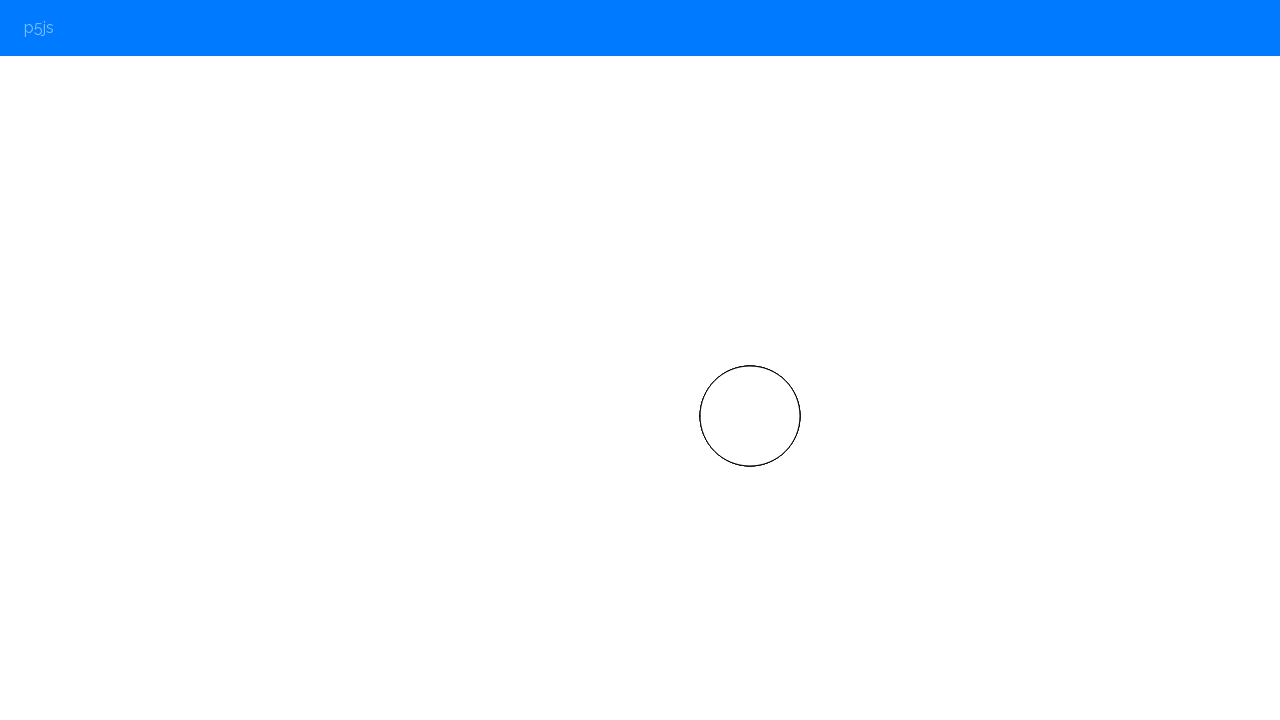

Clicked on canvas to focus the application at (640, 360) on body
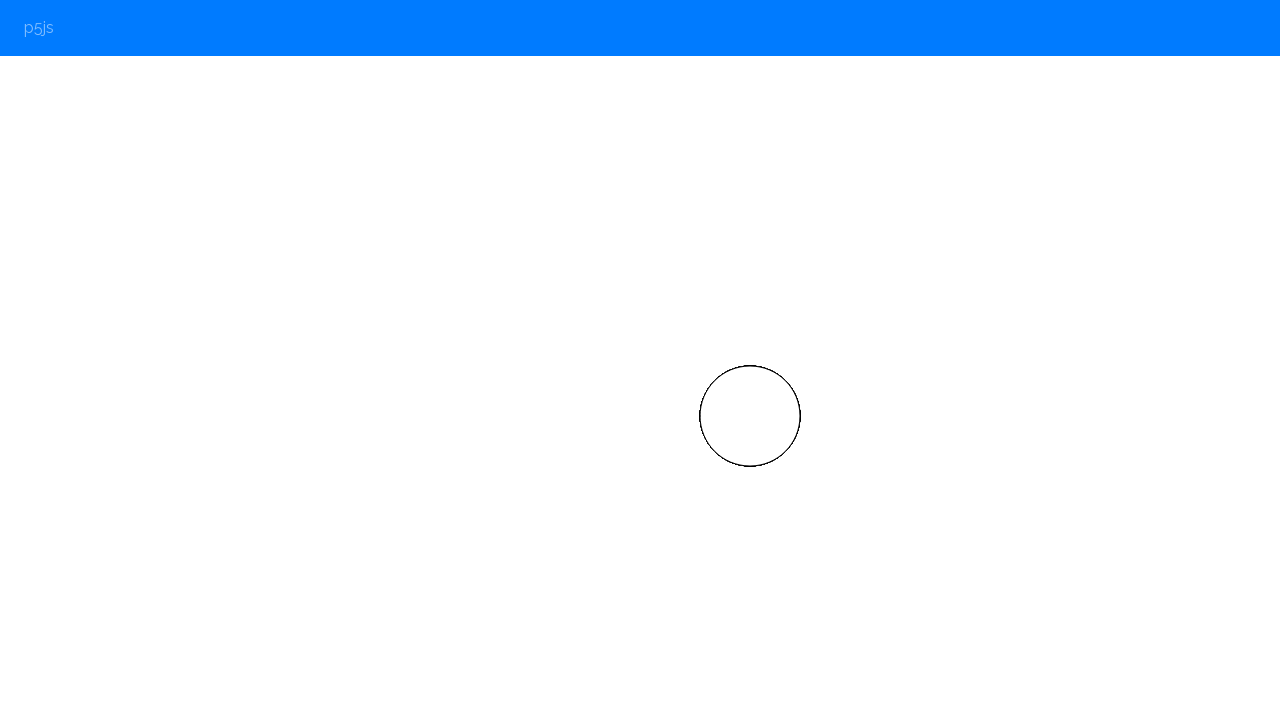

Pressed random arrow key: ArrowUp
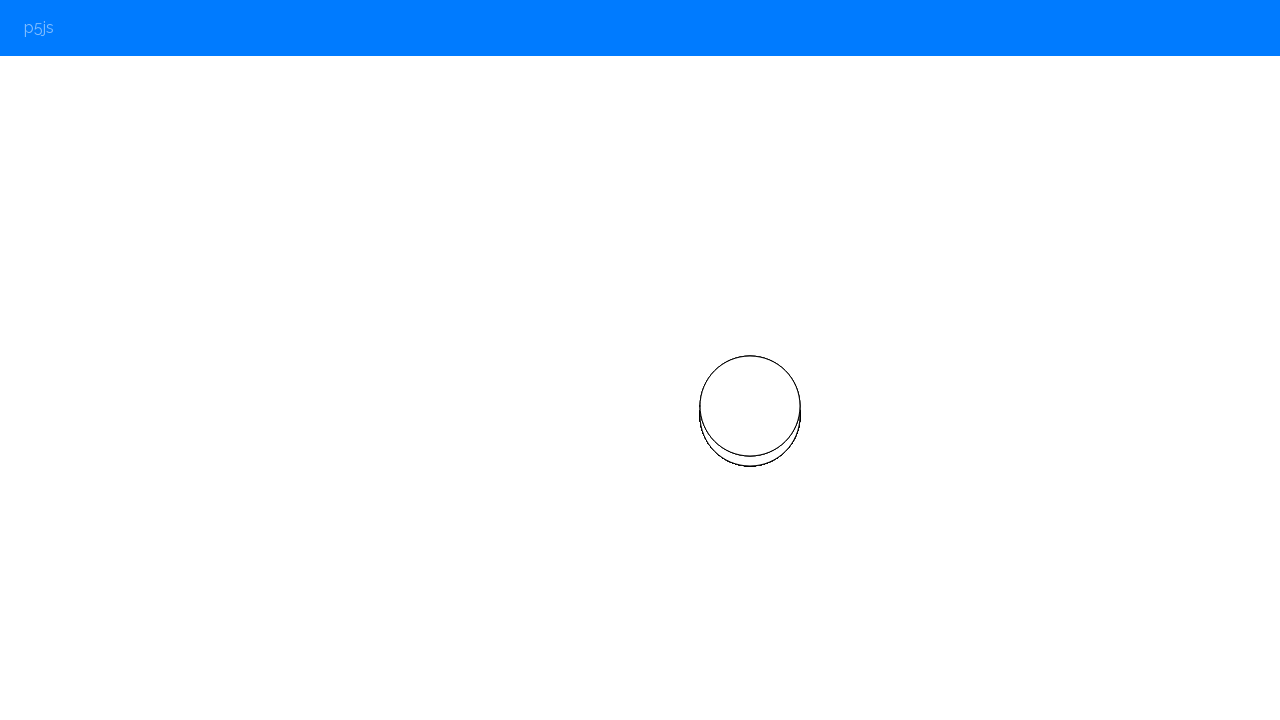

Waited 100ms between key presses
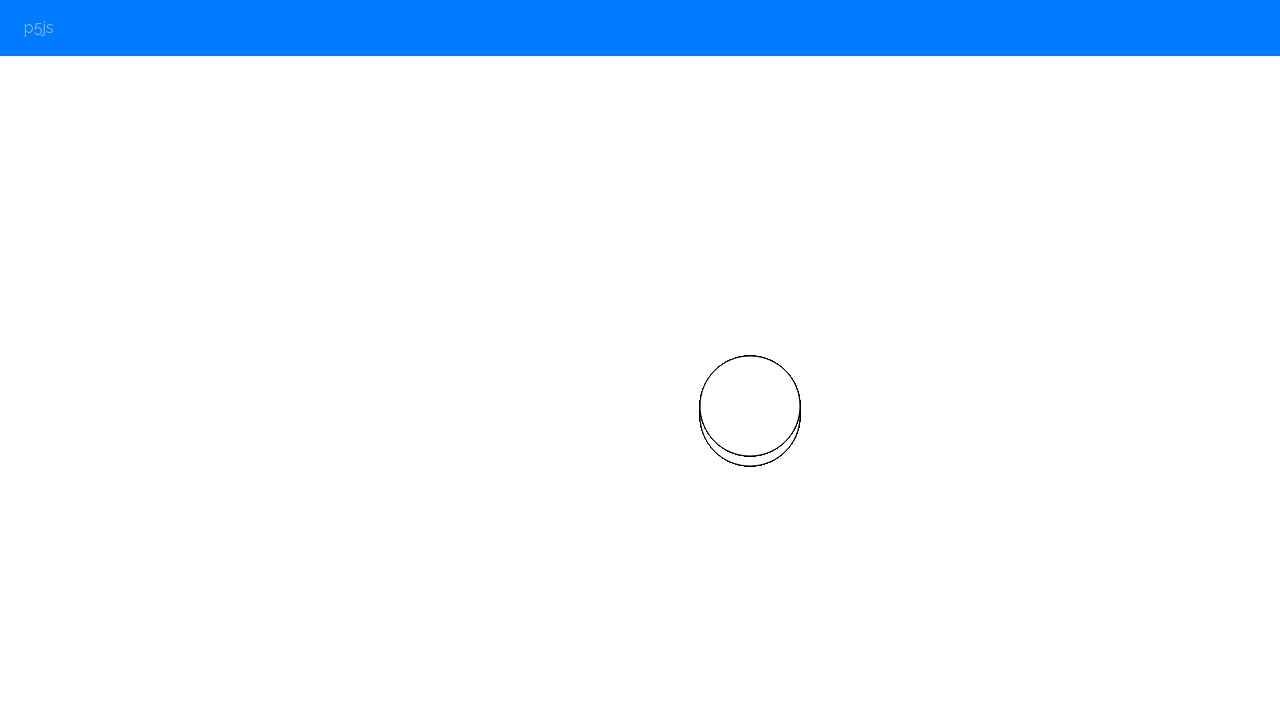

Pressed random arrow key: ArrowDown
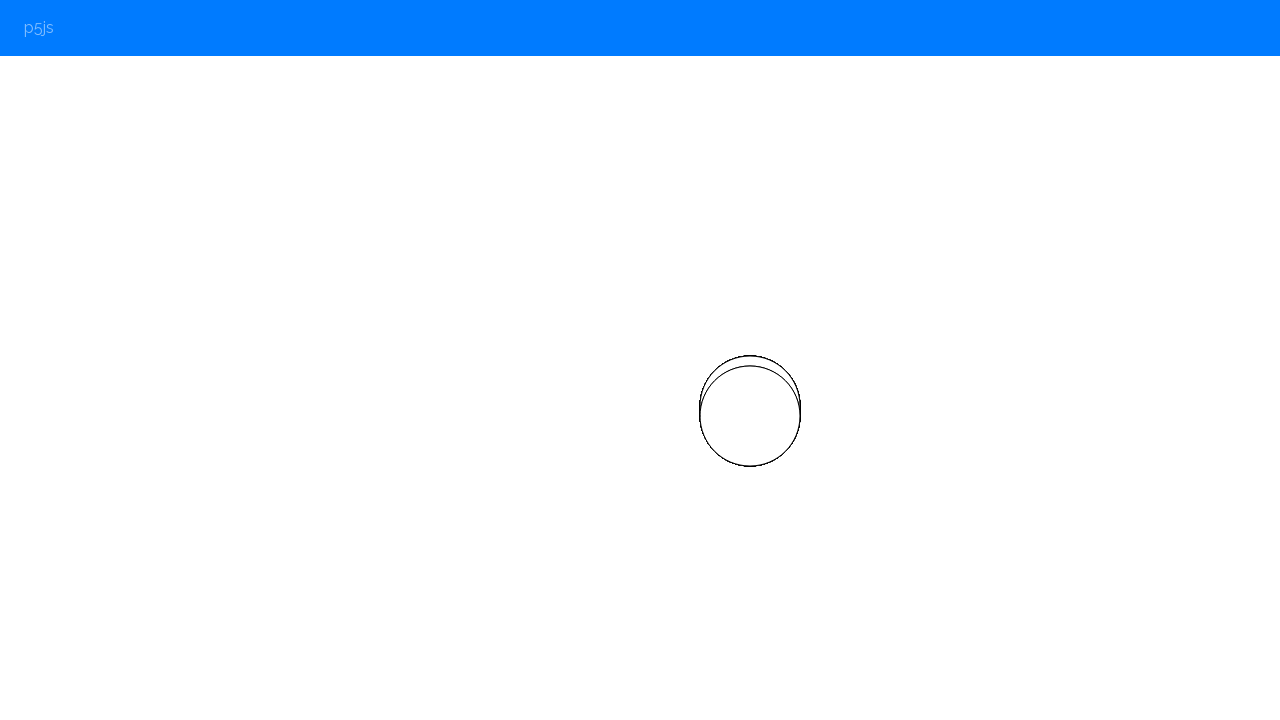

Waited 100ms between key presses
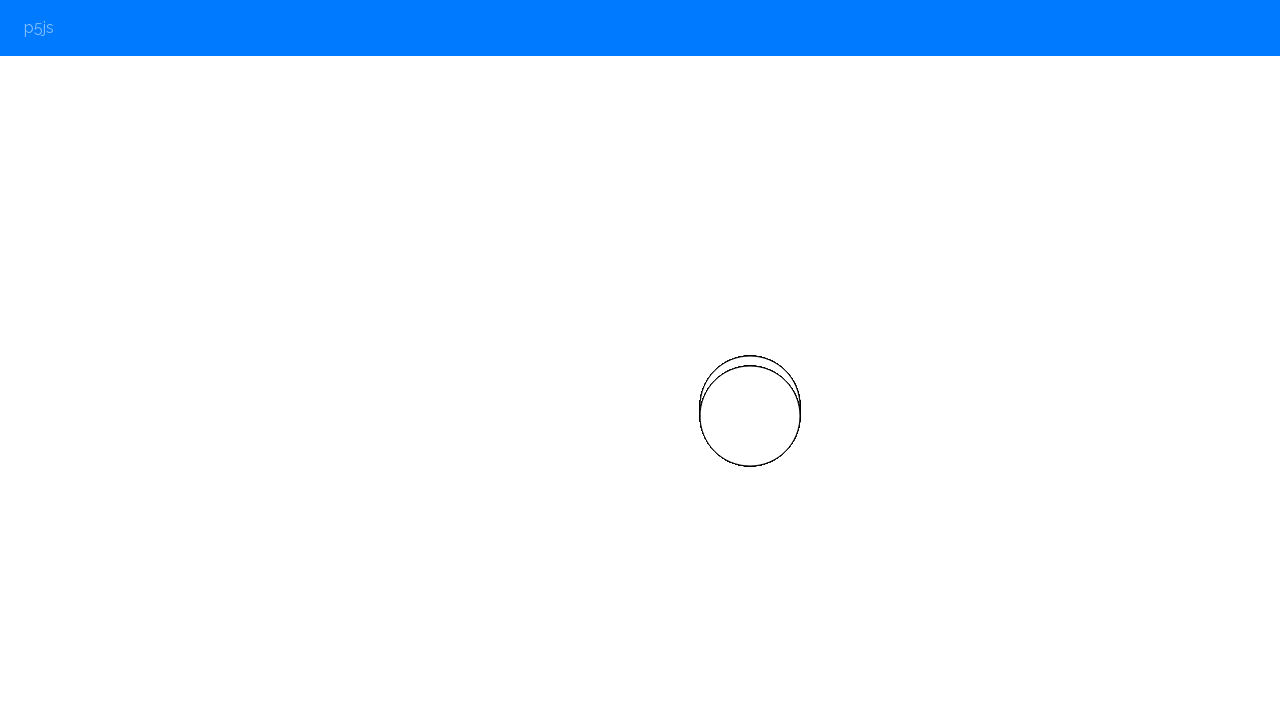

Pressed random arrow key: ArrowRight
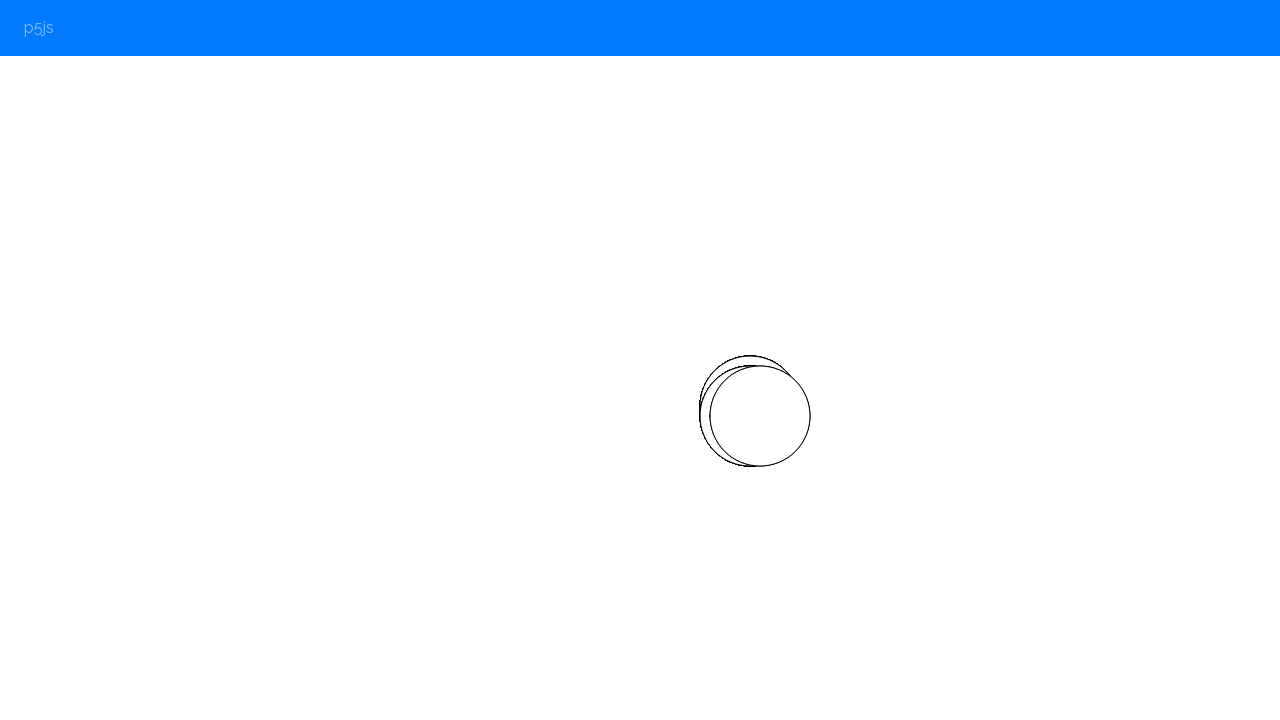

Waited 100ms between key presses
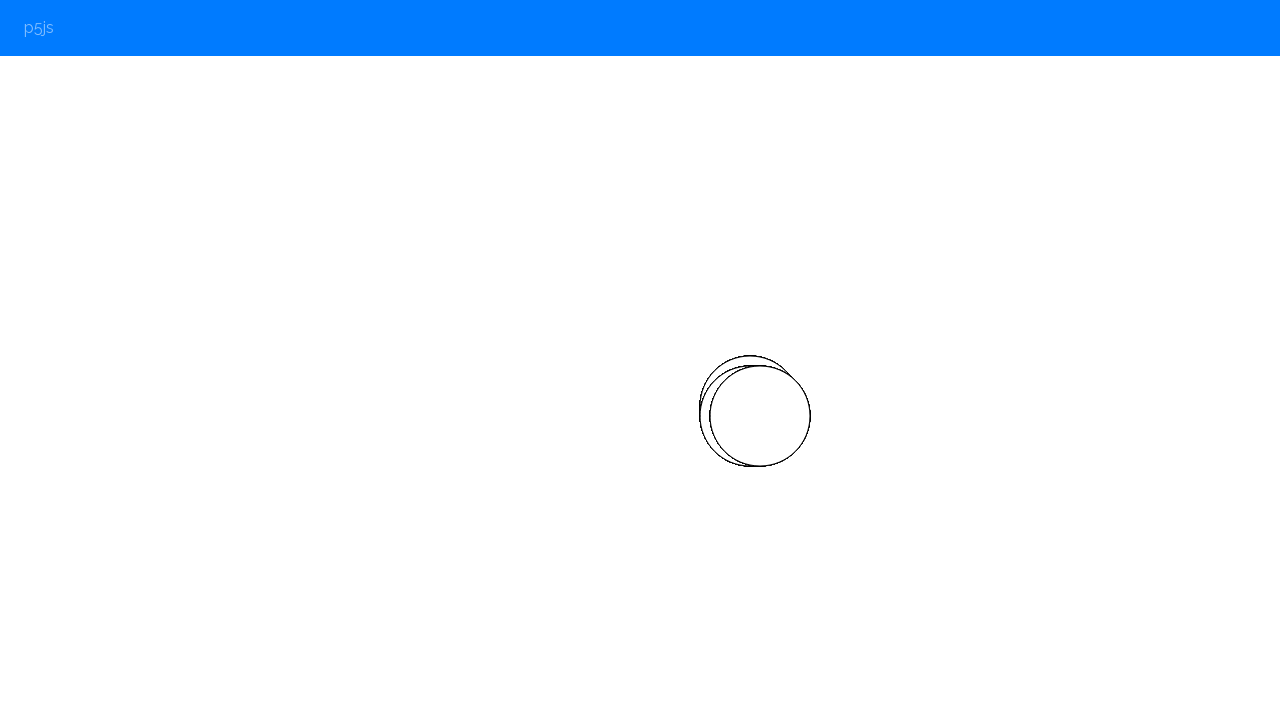

Pressed random arrow key: ArrowDown
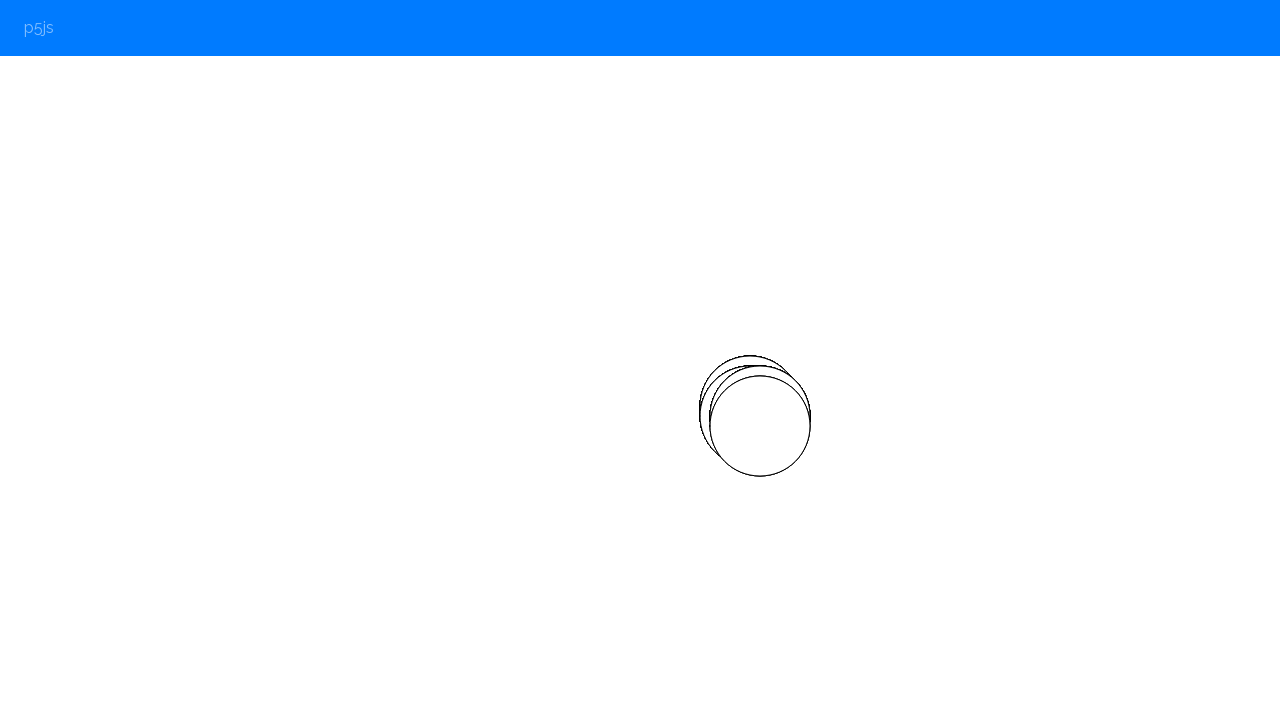

Waited 100ms between key presses
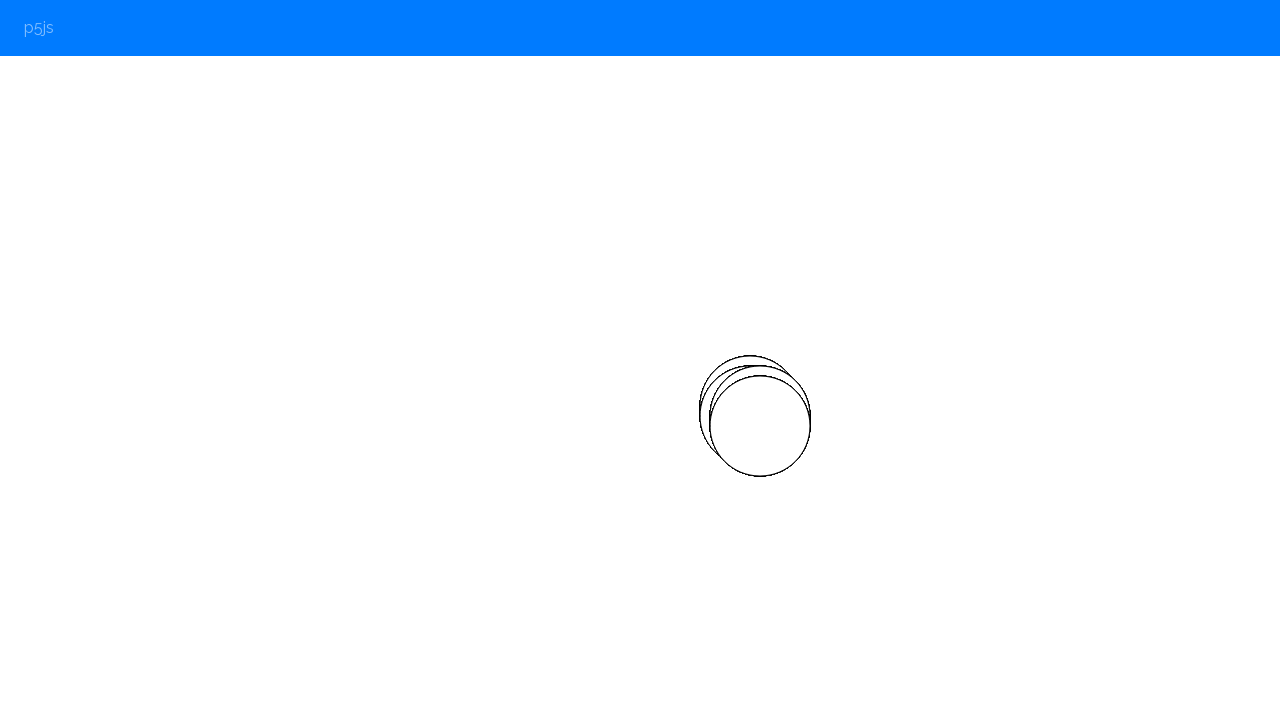

Pressed random arrow key: ArrowUp
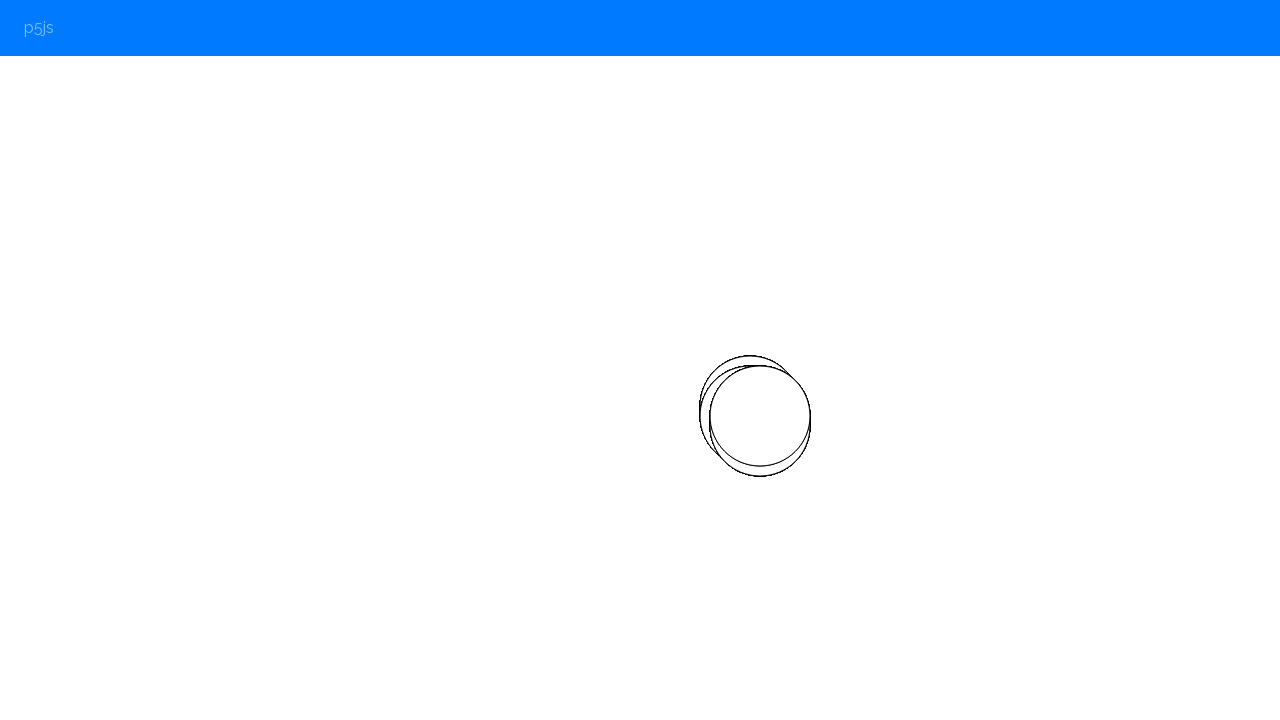

Waited 100ms between key presses
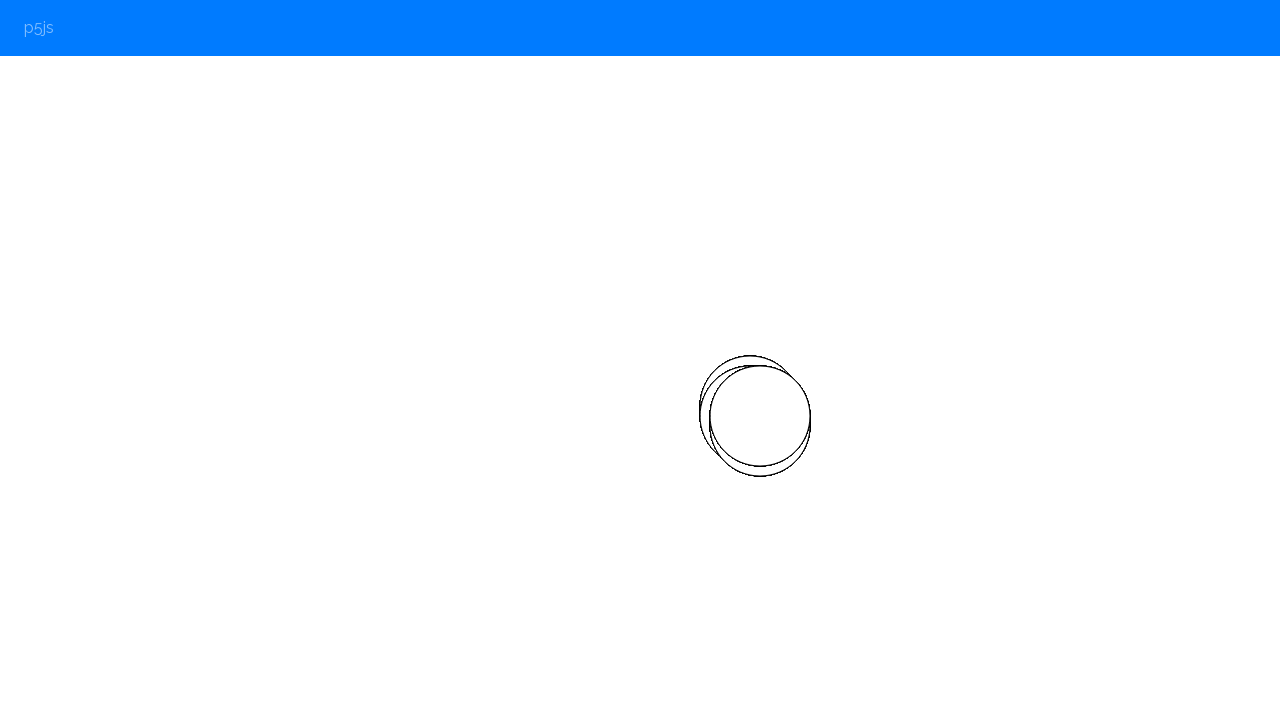

Pressed random arrow key: ArrowDown
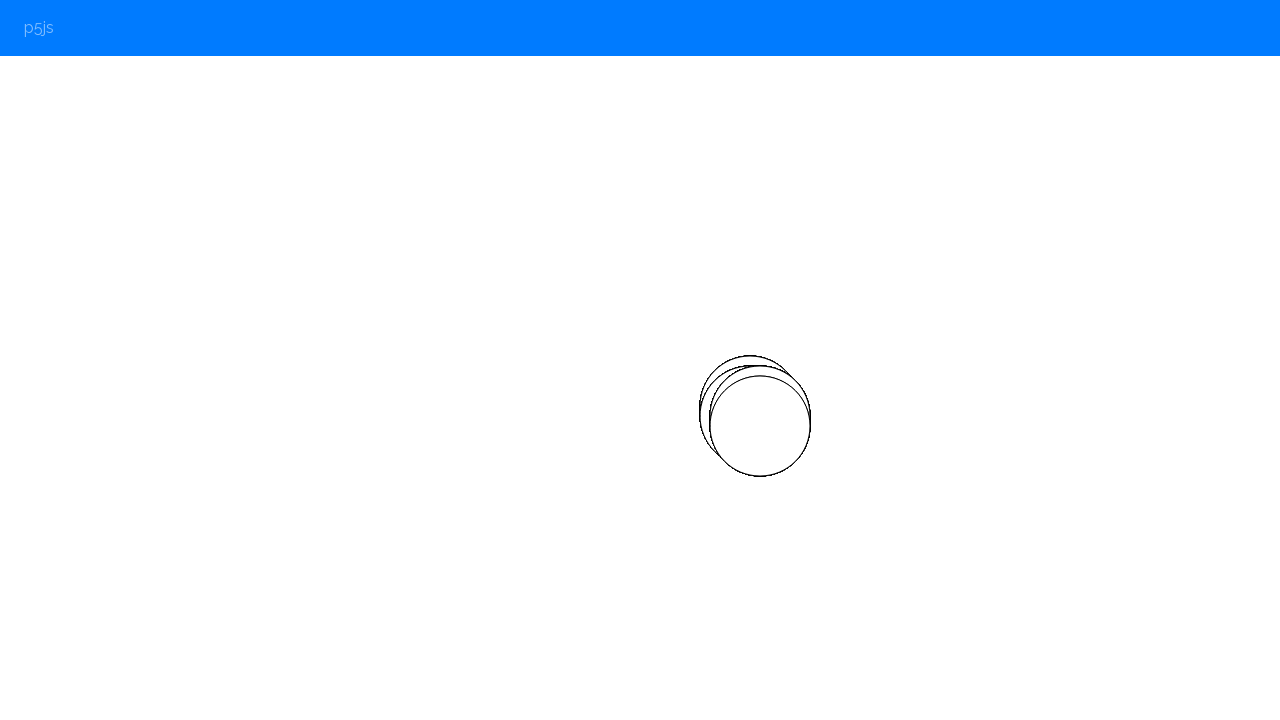

Waited 100ms between key presses
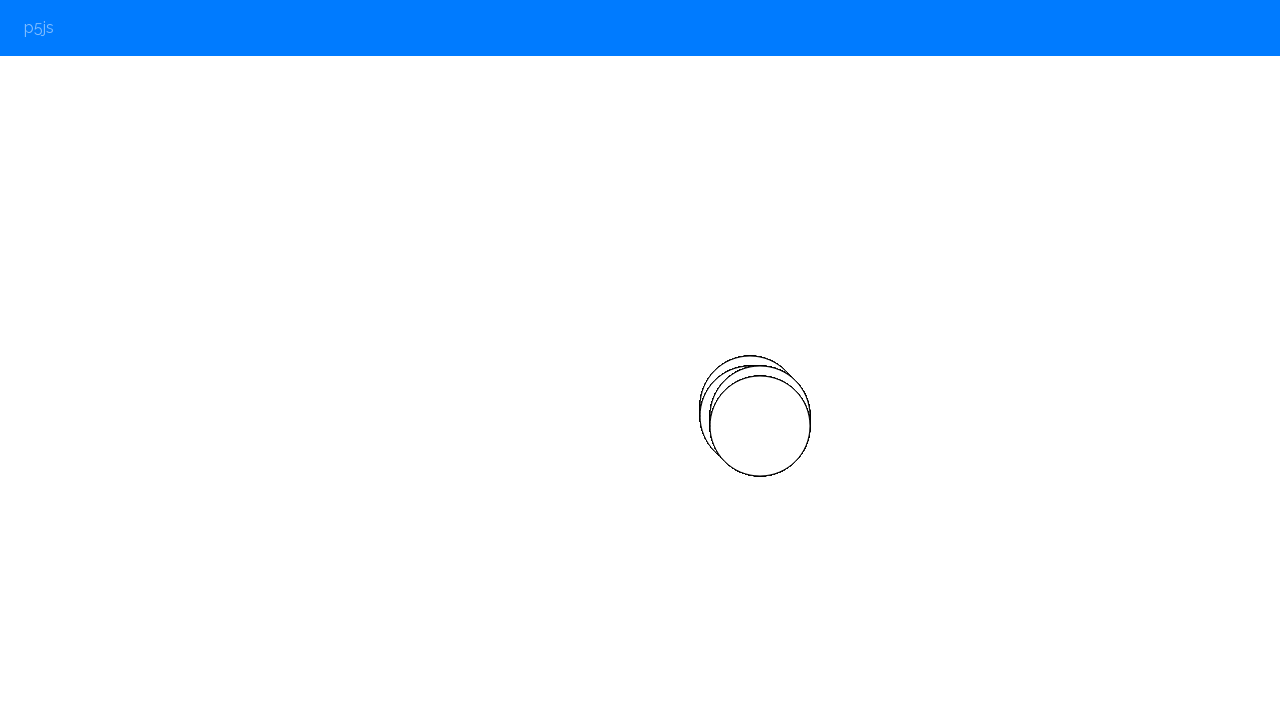

Pressed random arrow key: ArrowDown
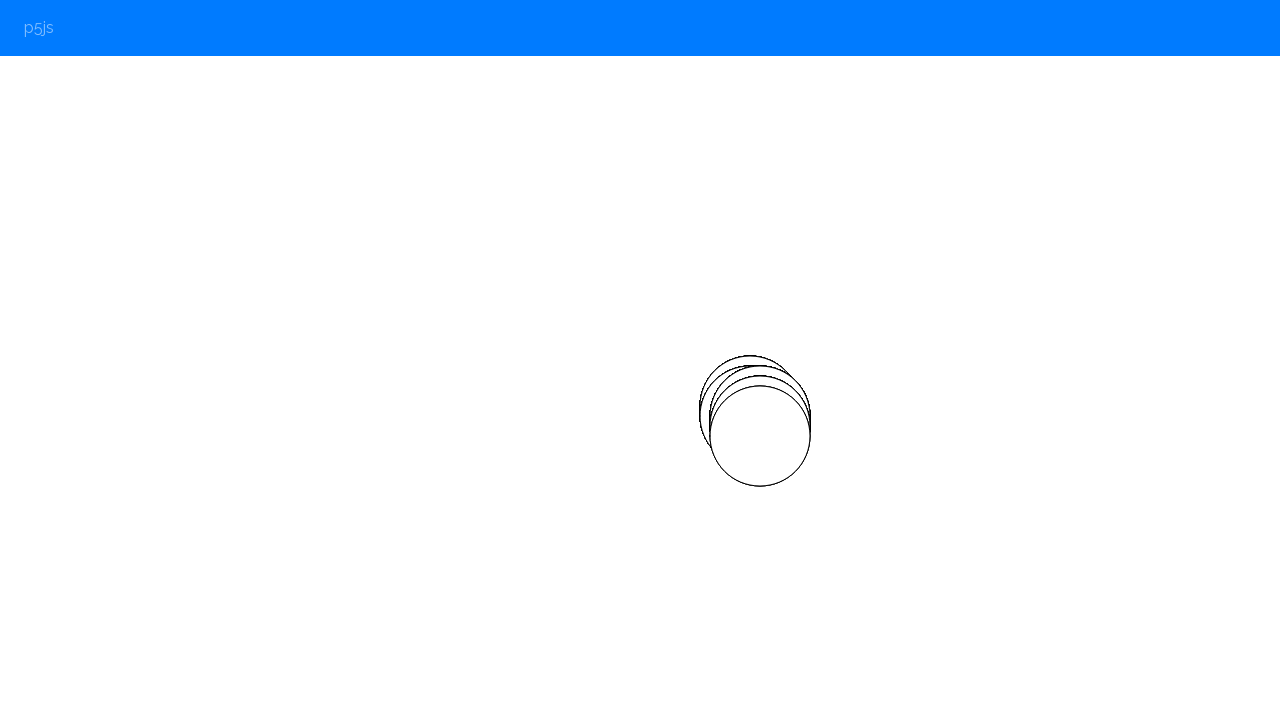

Waited 100ms between key presses
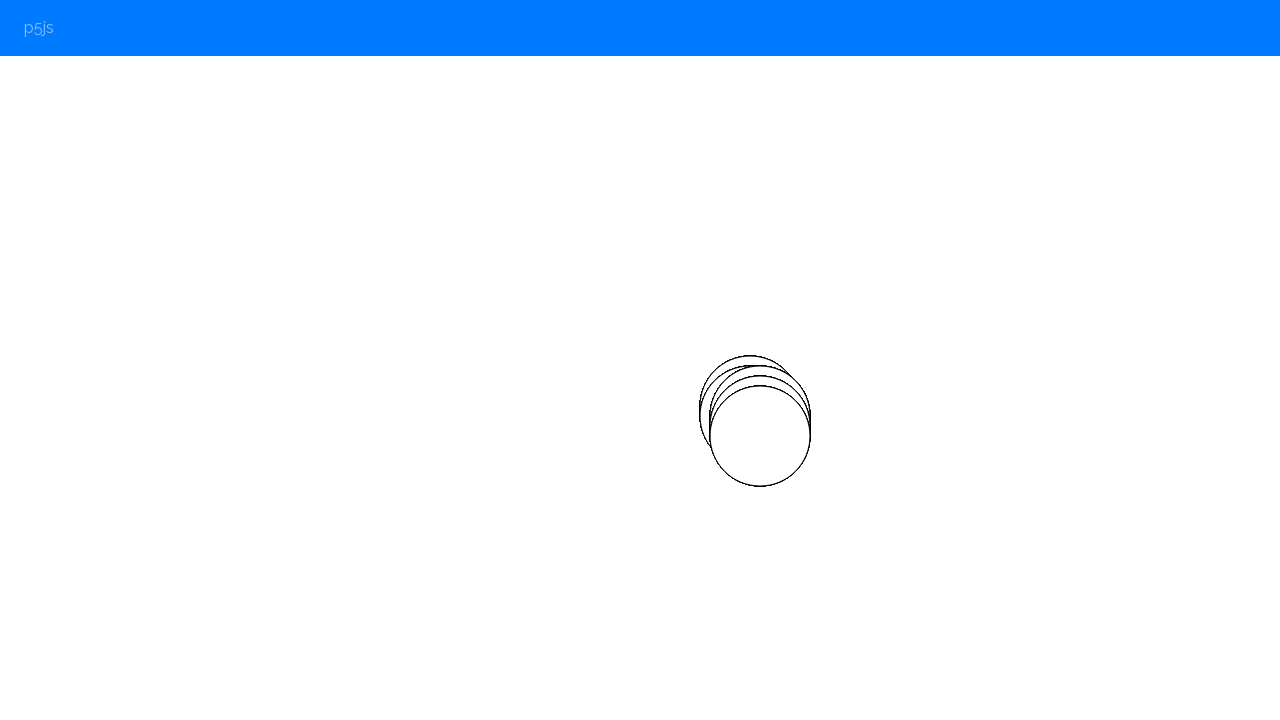

Pressed random arrow key: ArrowRight
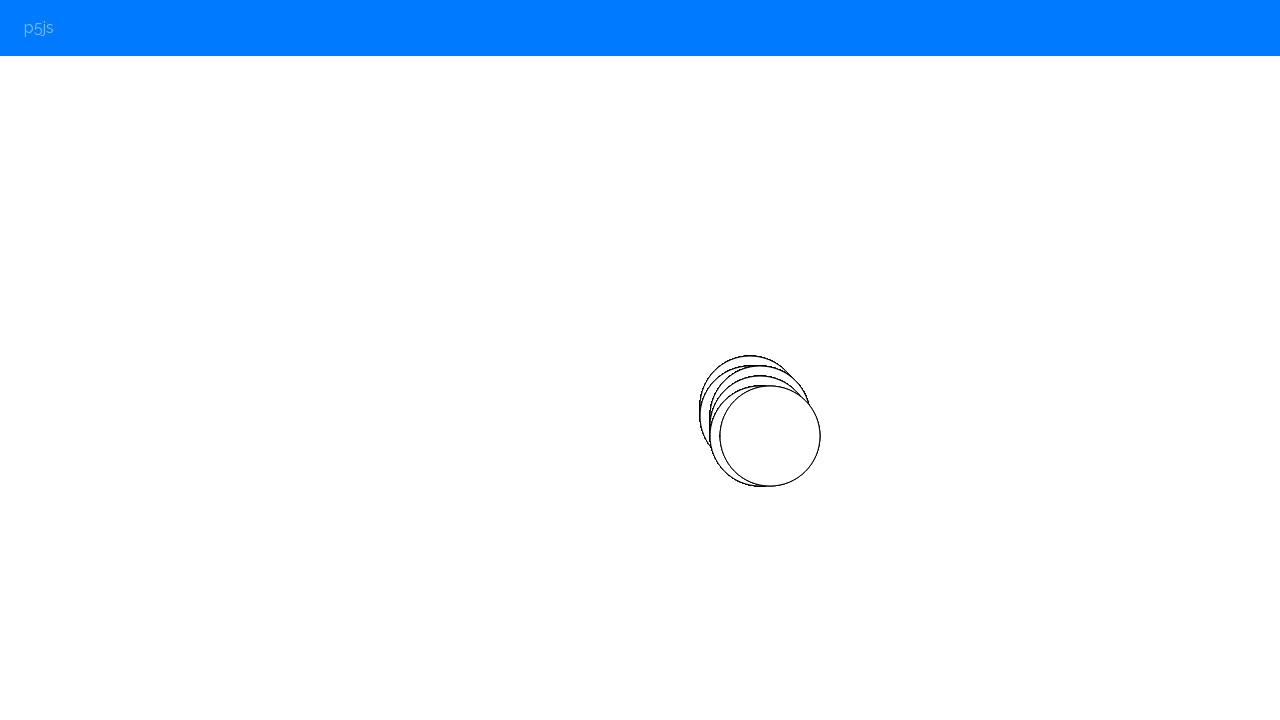

Waited 100ms between key presses
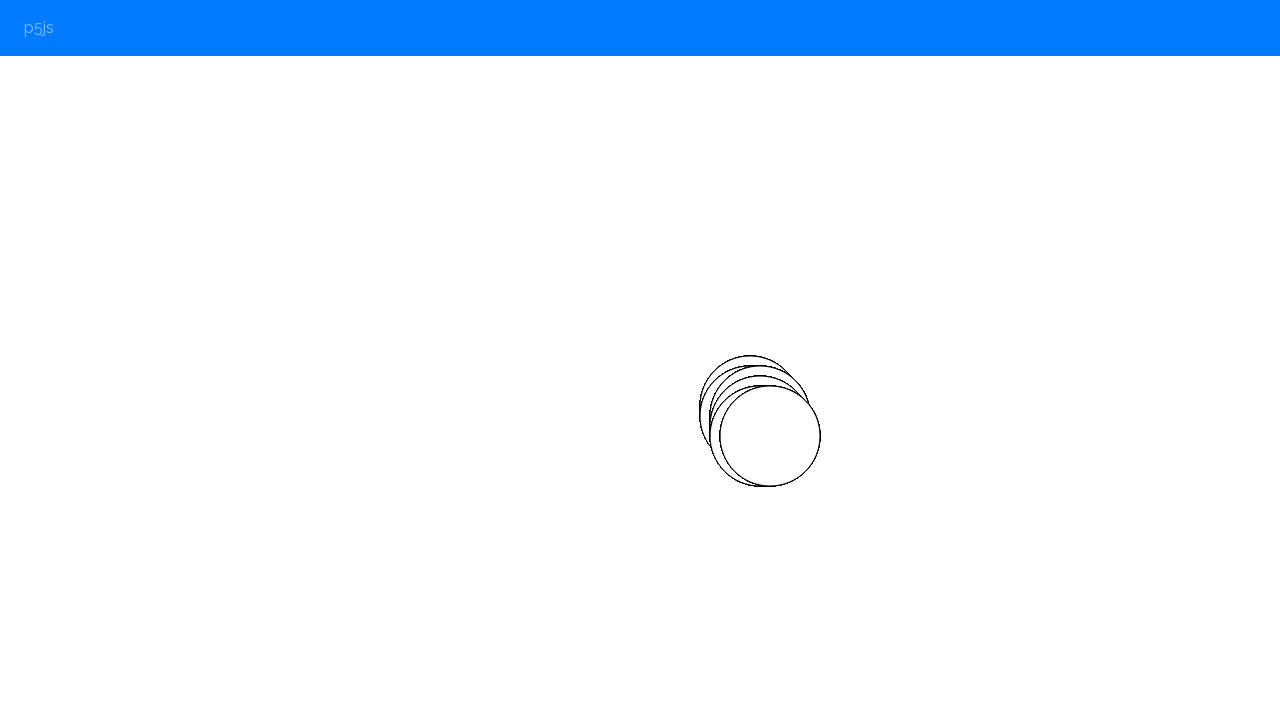

Pressed random arrow key: ArrowDown
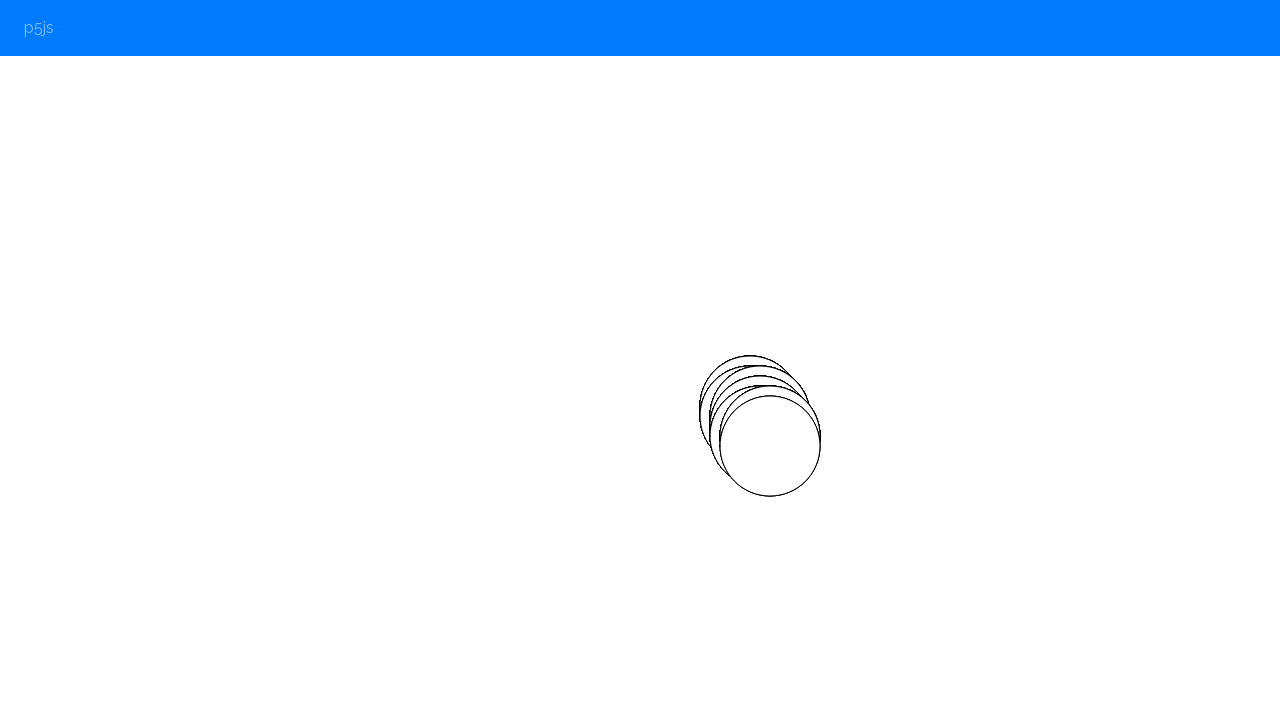

Waited 100ms between key presses
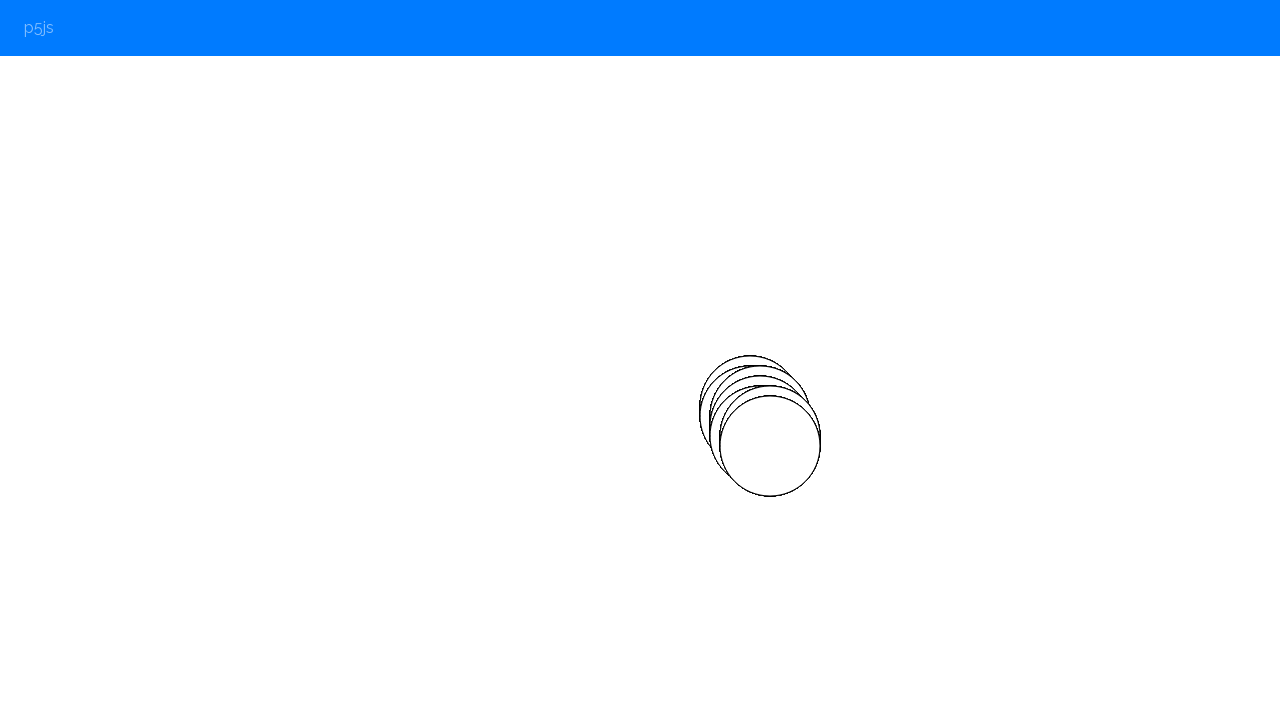

Pressed random arrow key: ArrowRight
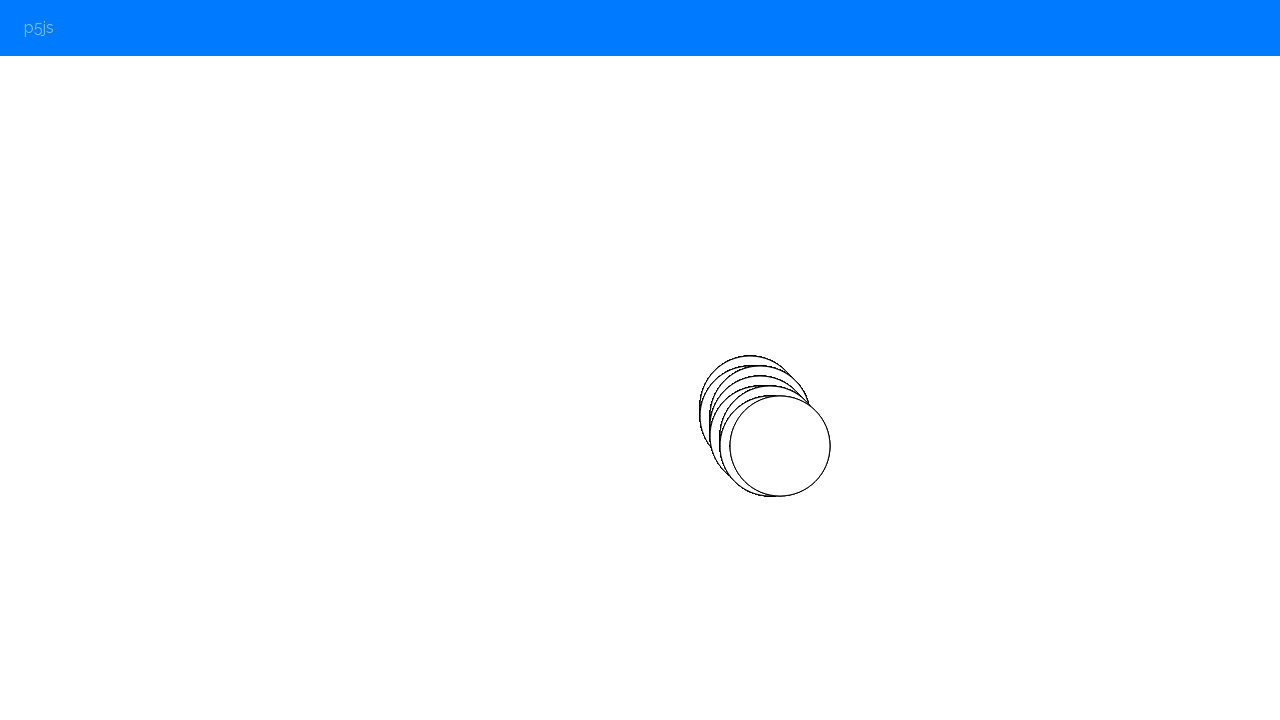

Waited 100ms between key presses
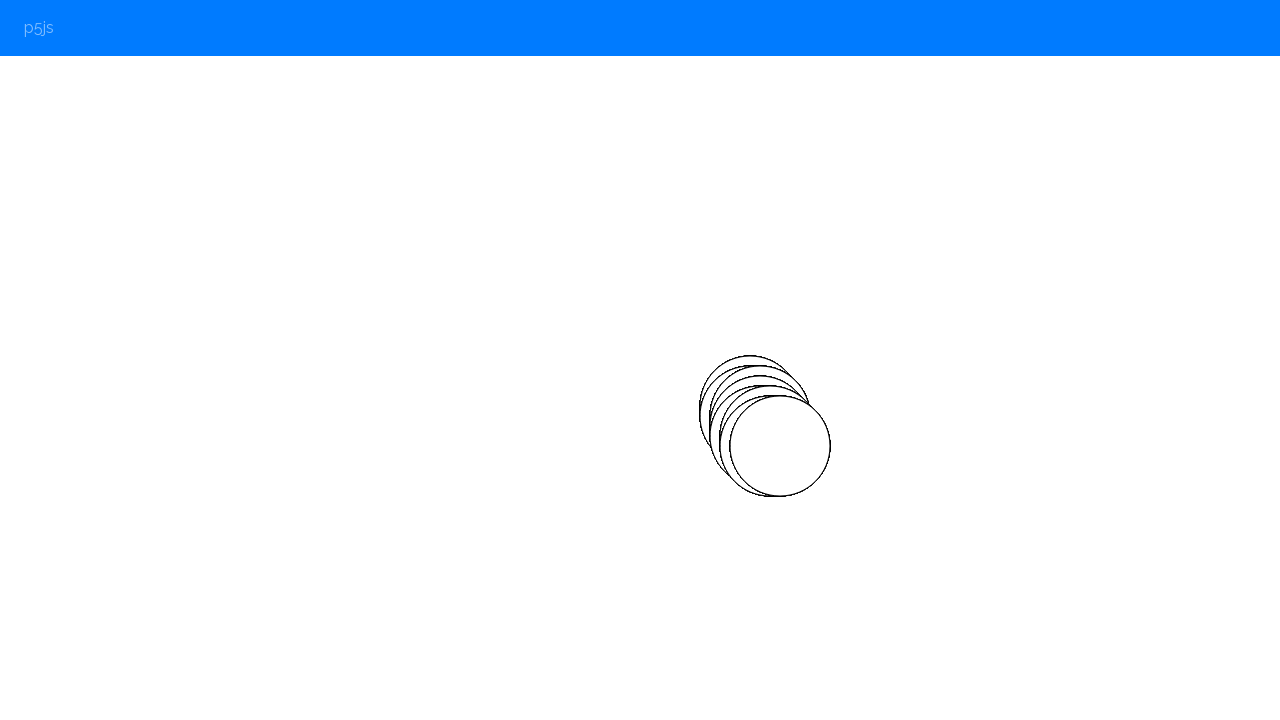

Waited 500ms to observe final application state
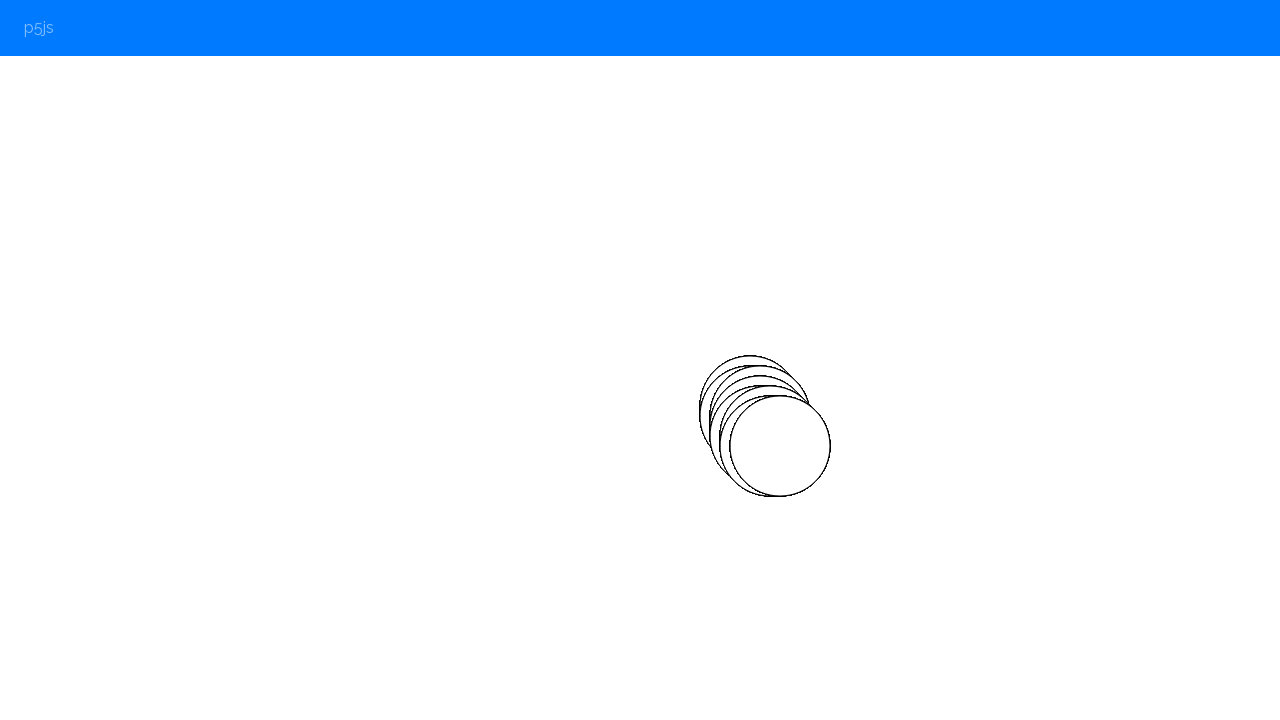

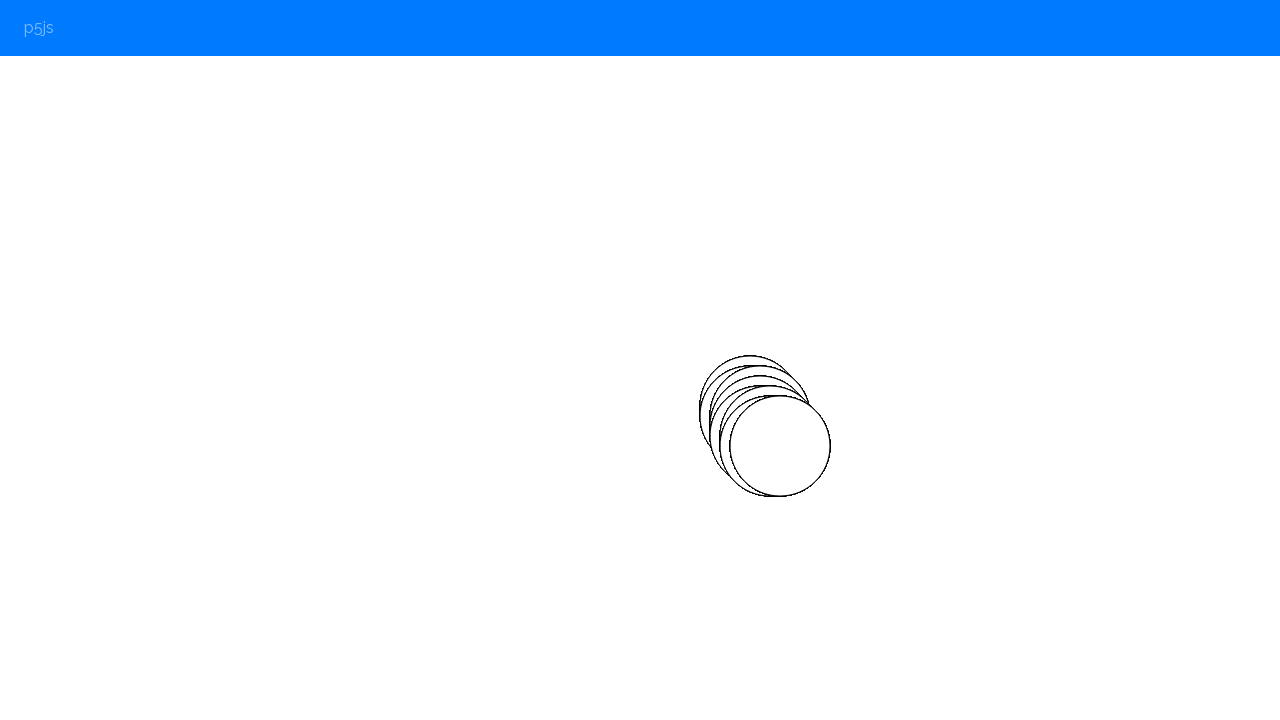